Navigates to the Tech With Tim website homepage

Starting URL: https://techwithtim.net

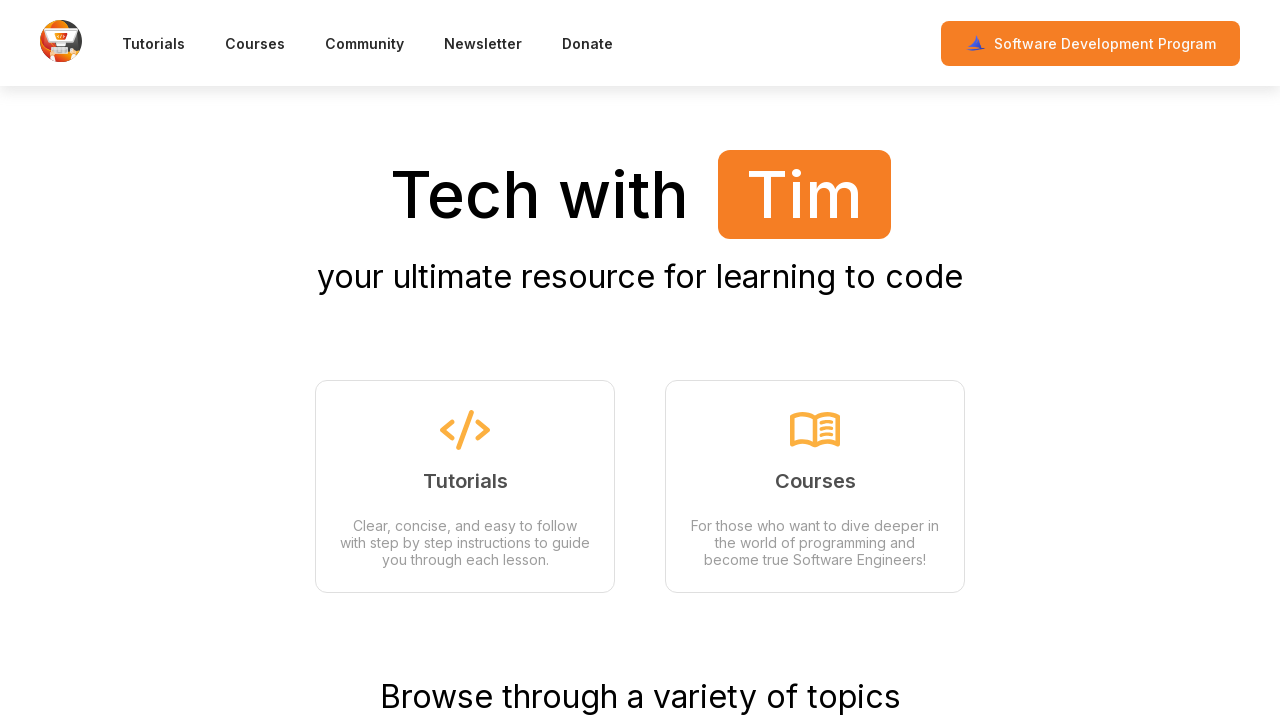

Navigated to Tech With Tim website homepage
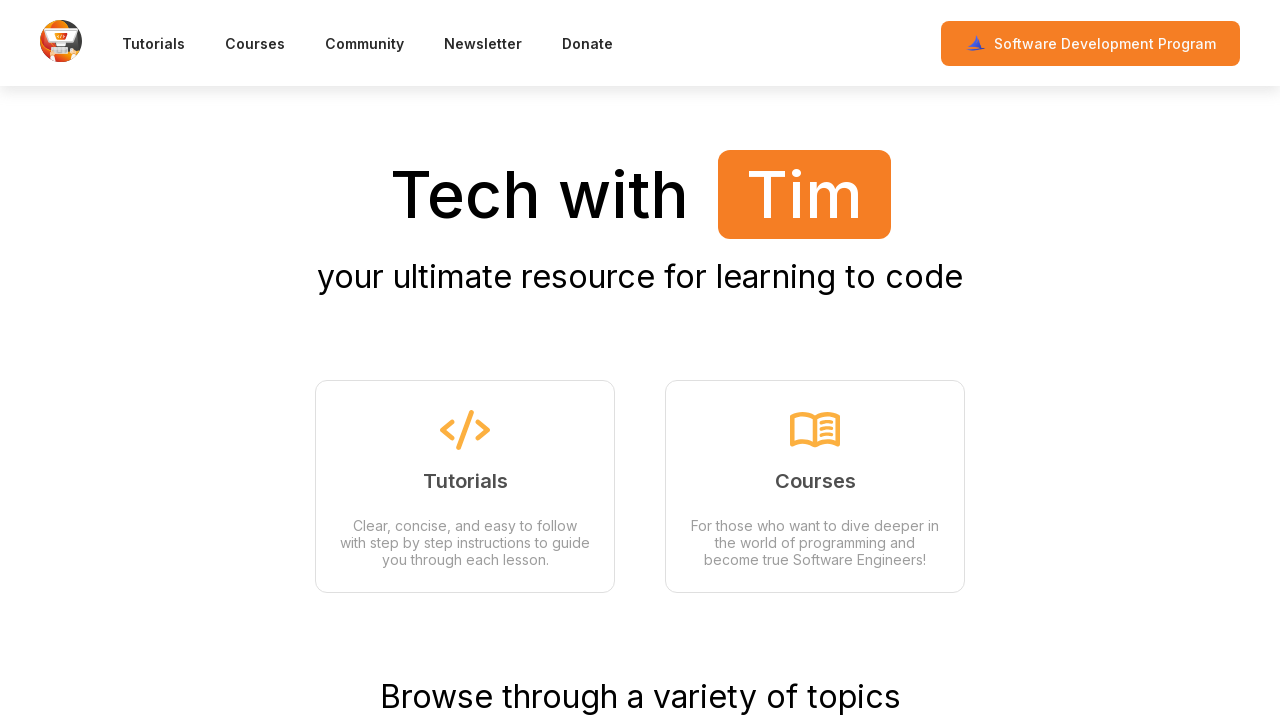

Page DOM content fully loaded
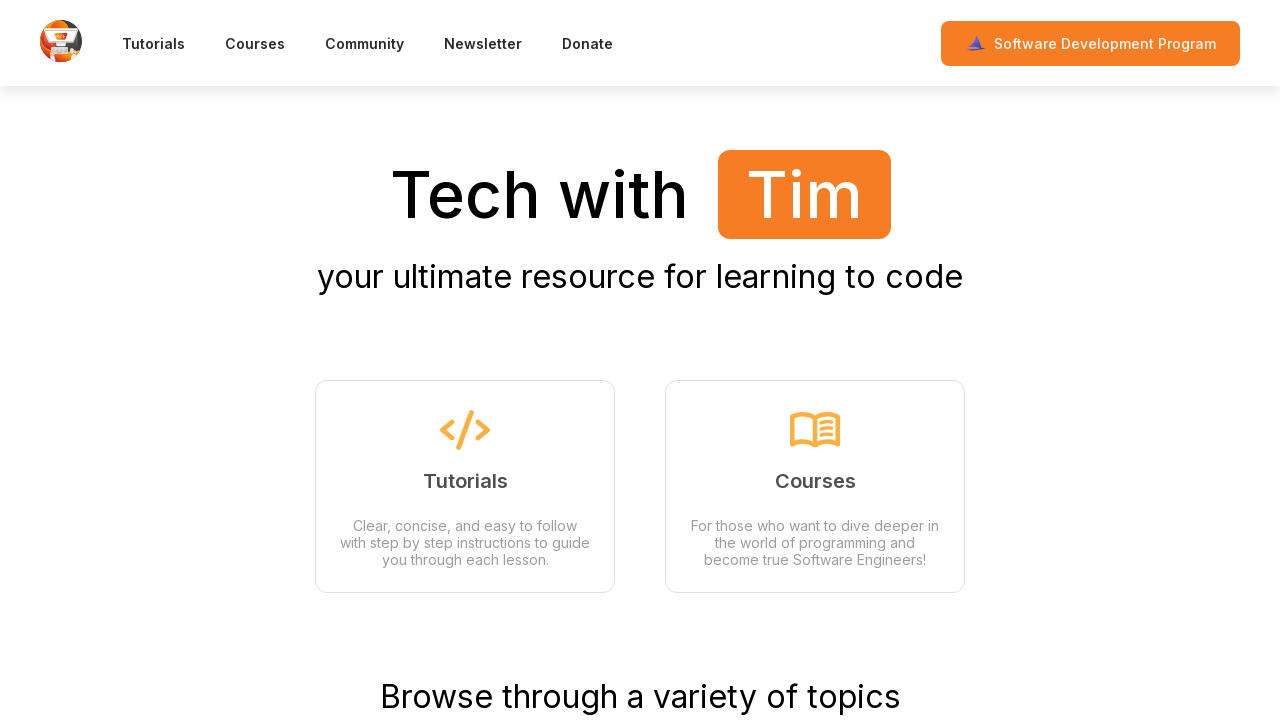

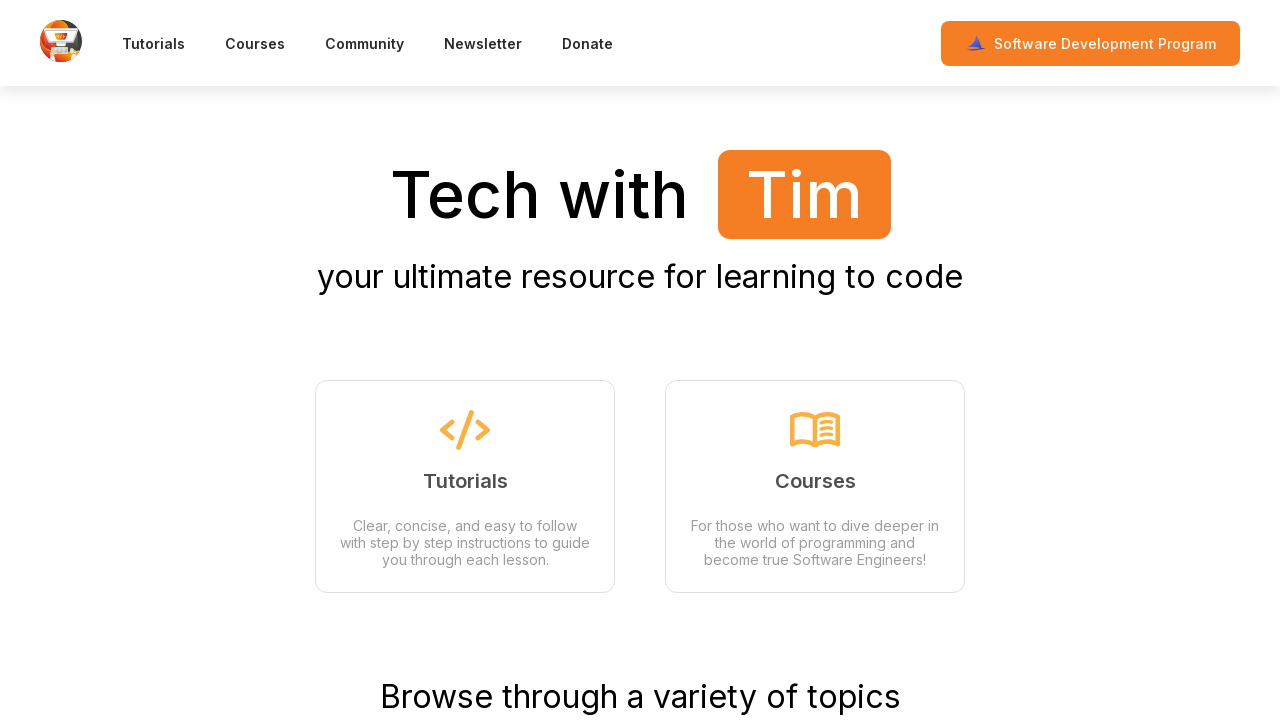